Solves a math problem by reading a value, calculating its result, filling the answer, selecting checkboxes, and submitting the form

Starting URL: https://suninjuly.github.io/math.html

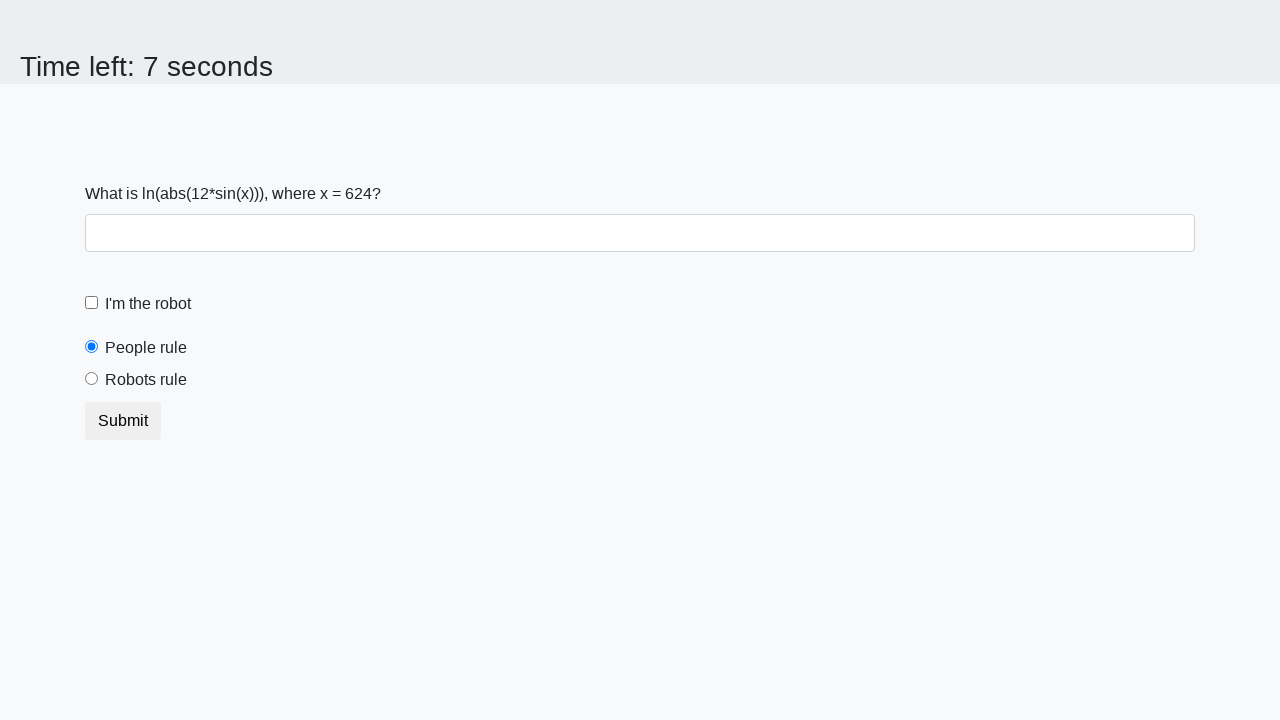

Read mathematical value from page
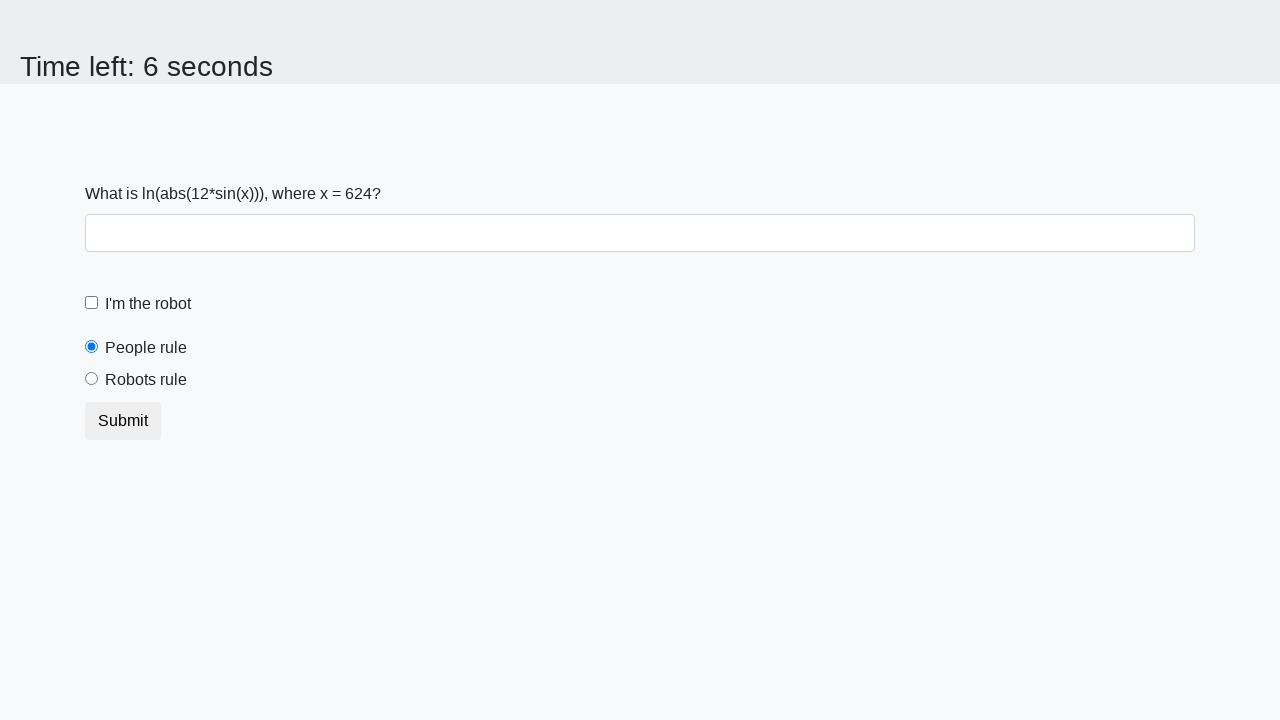

Calculated math formula result
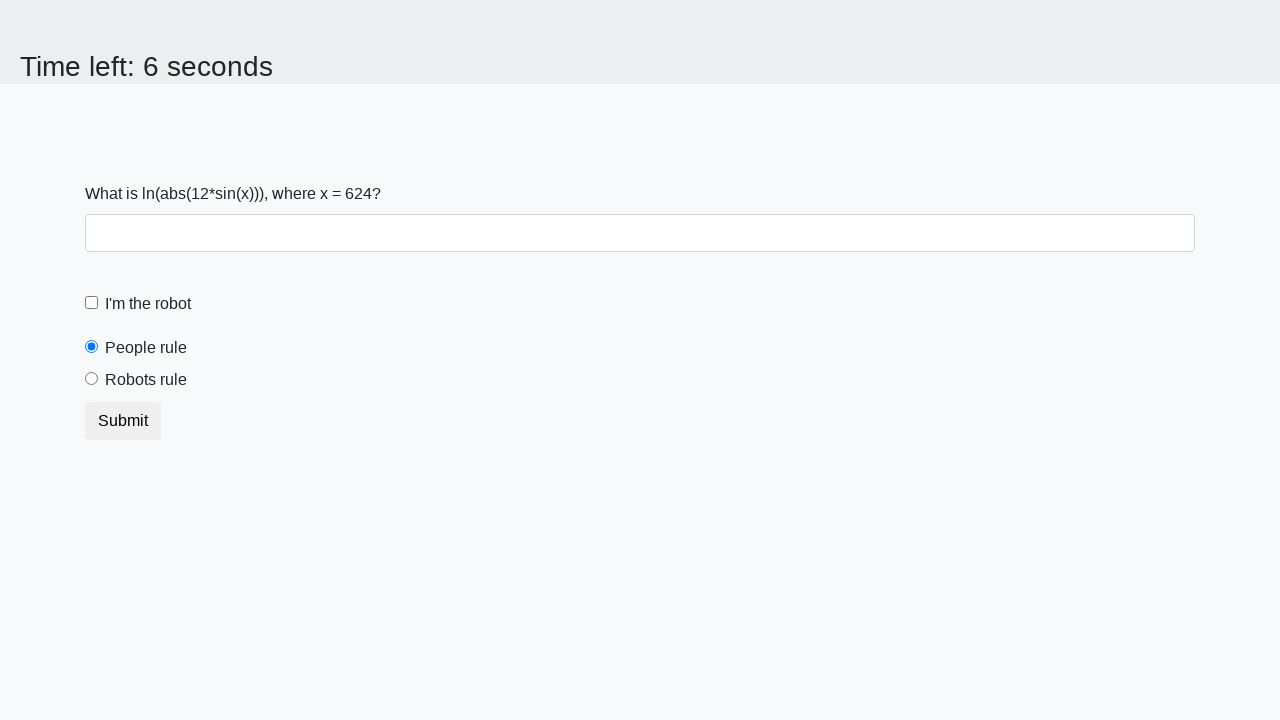

Filled answer field with calculated result on #answer
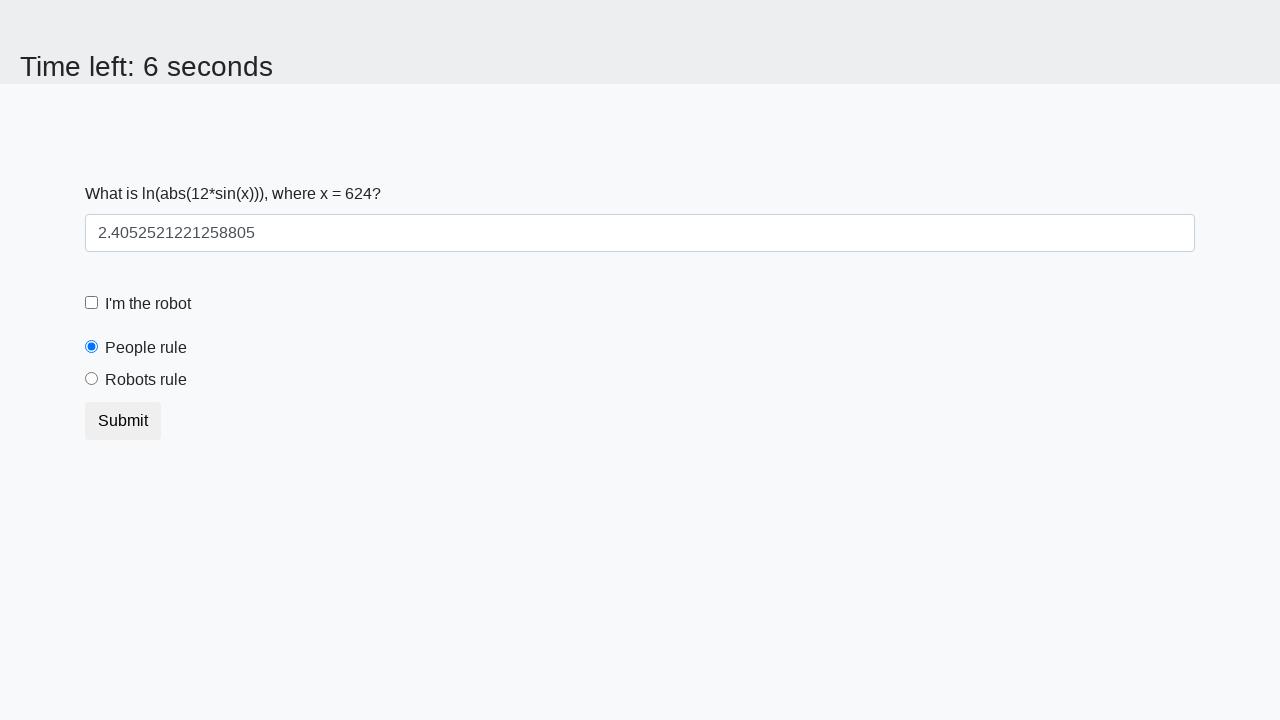

Clicked robot checkbox at (92, 303) on #robotCheckbox
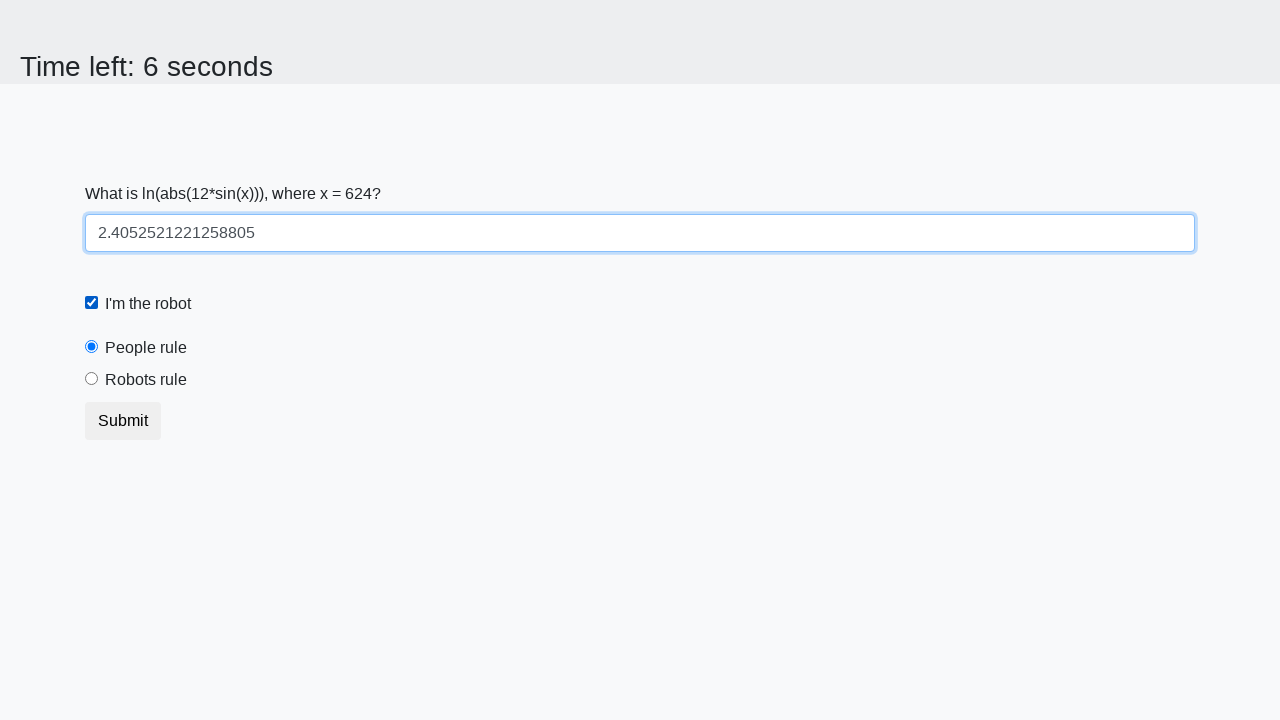

Selected robots rule radio button at (92, 379) on #robotsRule
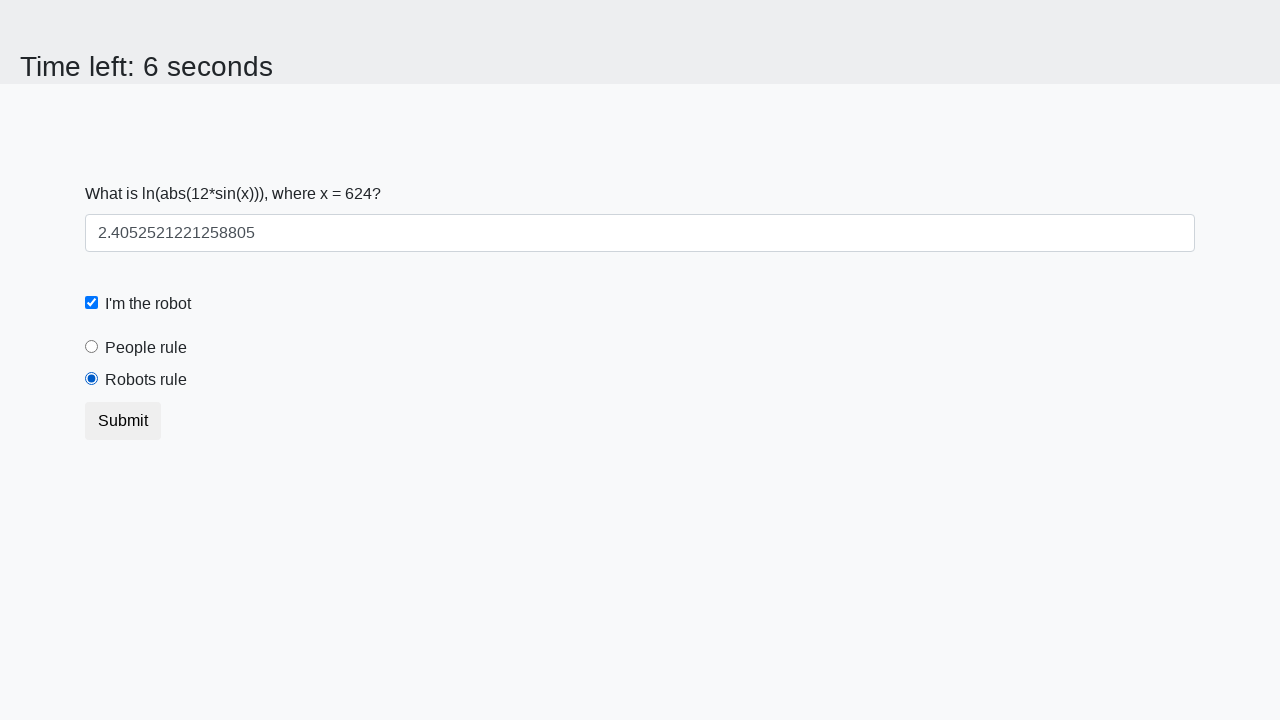

Submitted the form at (123, 421) on xpath=//button[text()='Submit']
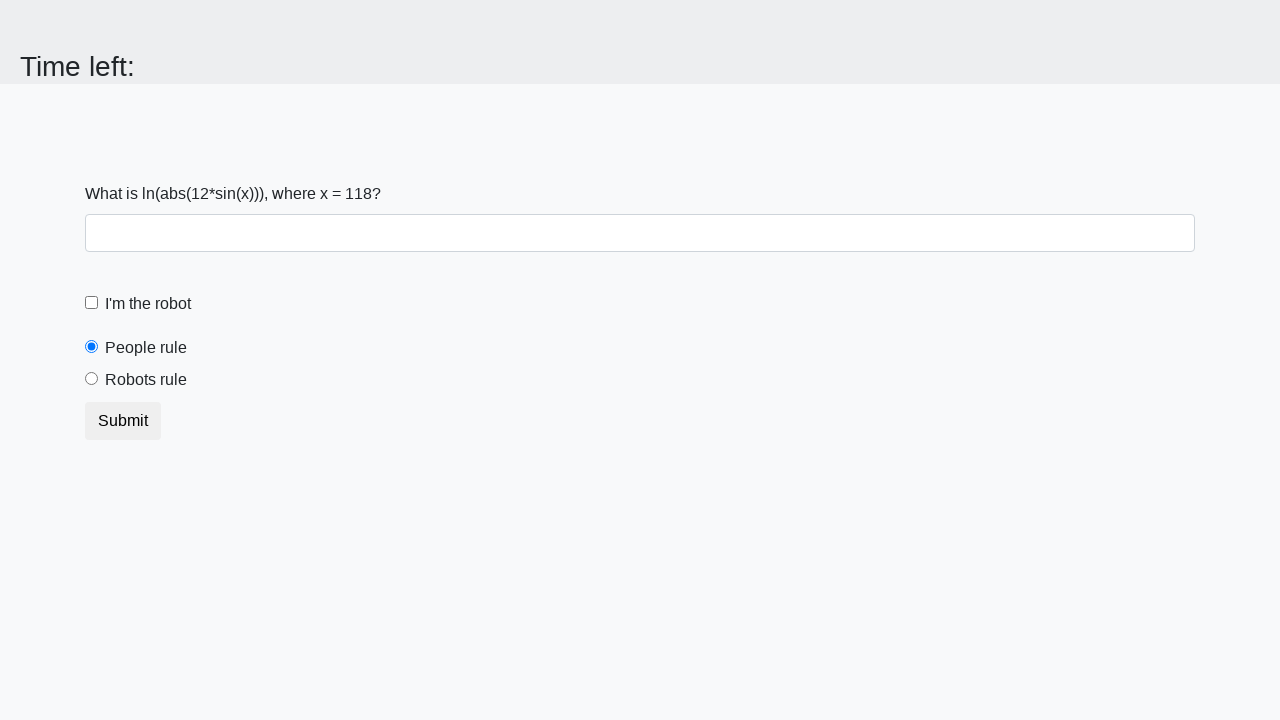

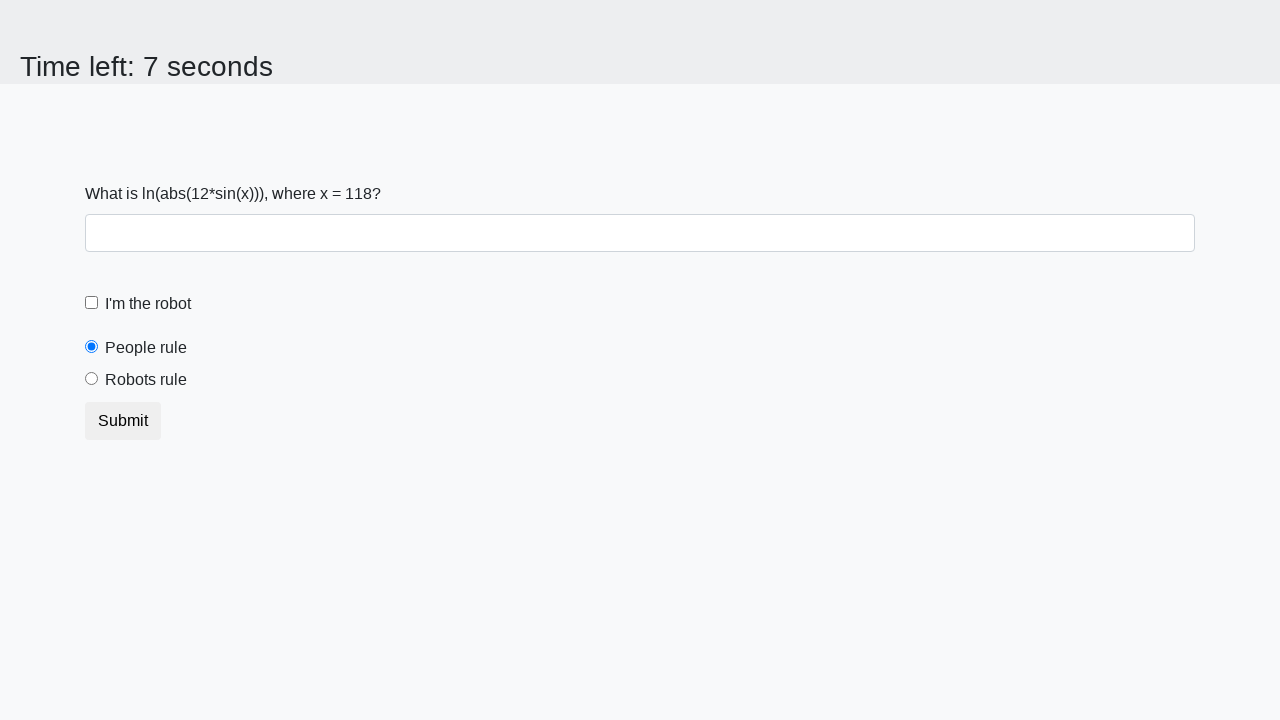